Tests adding jQuery Growl notifications to a page by injecting jQuery (if needed), loading the Growl library and CSS, then displaying notification messages on the page.

Starting URL: http://the-internet.herokuapp.com

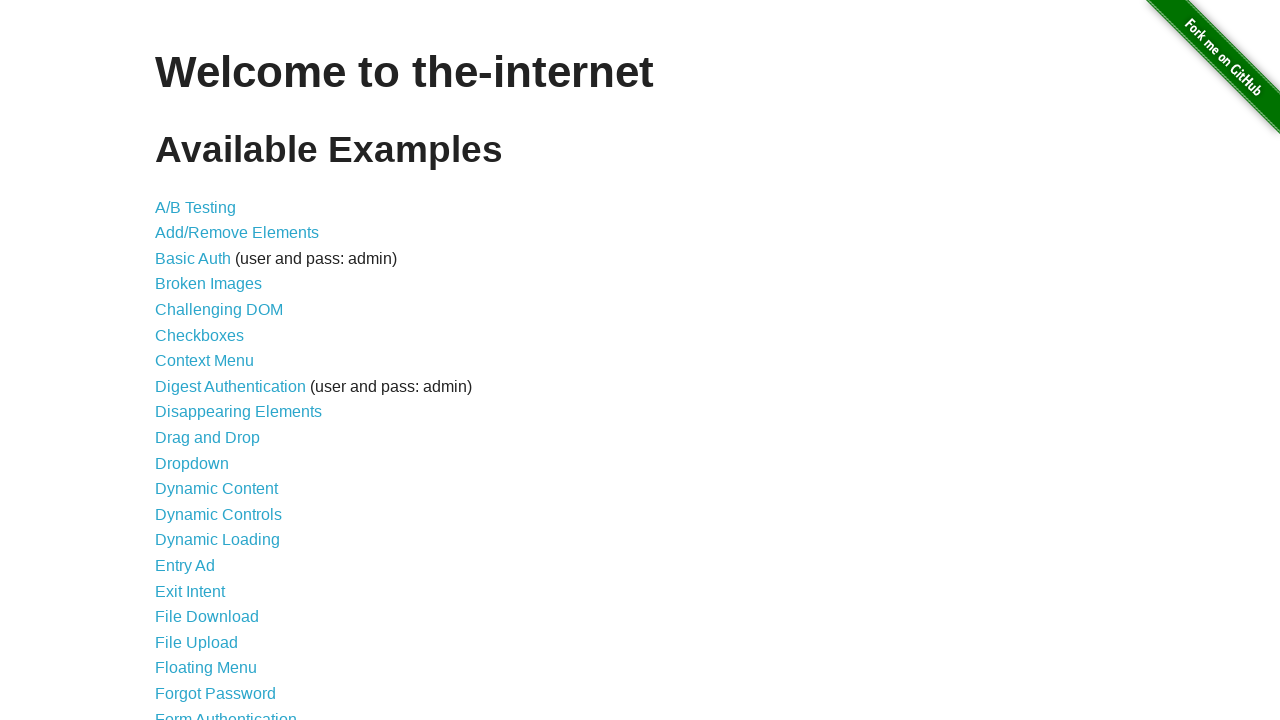

Injected jQuery library if not already present on the page
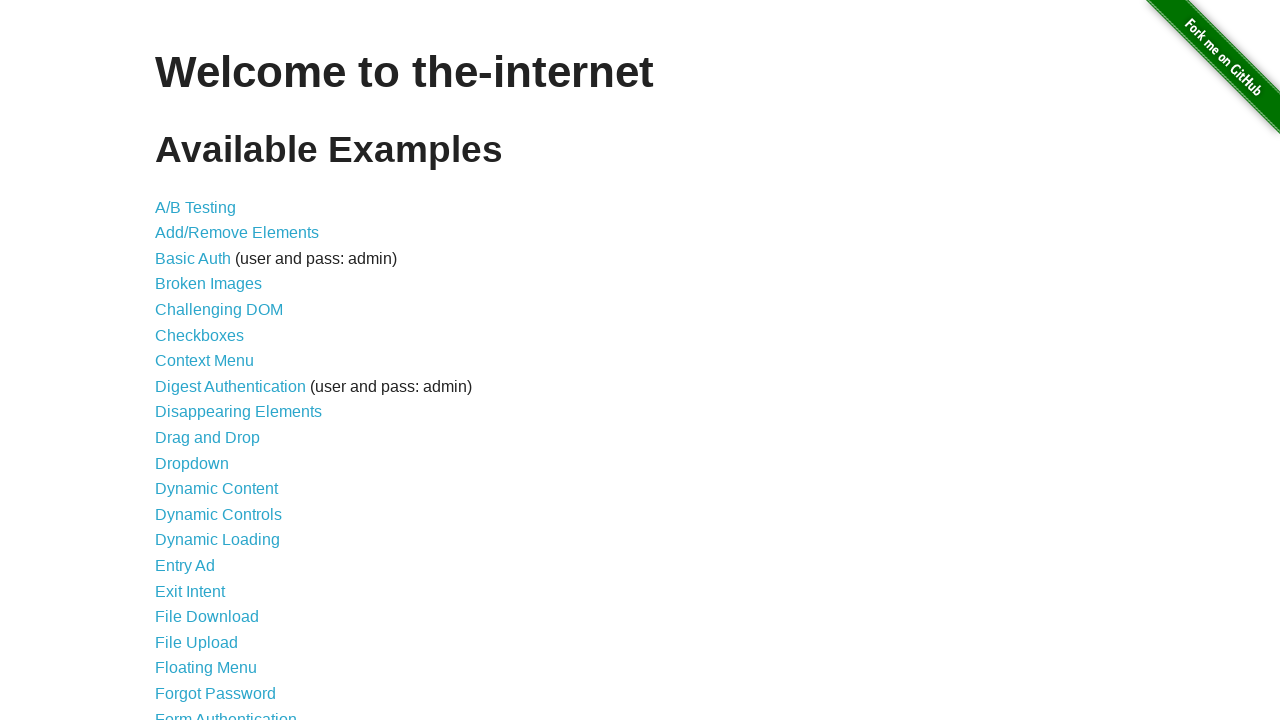

Verified jQuery library loaded successfully
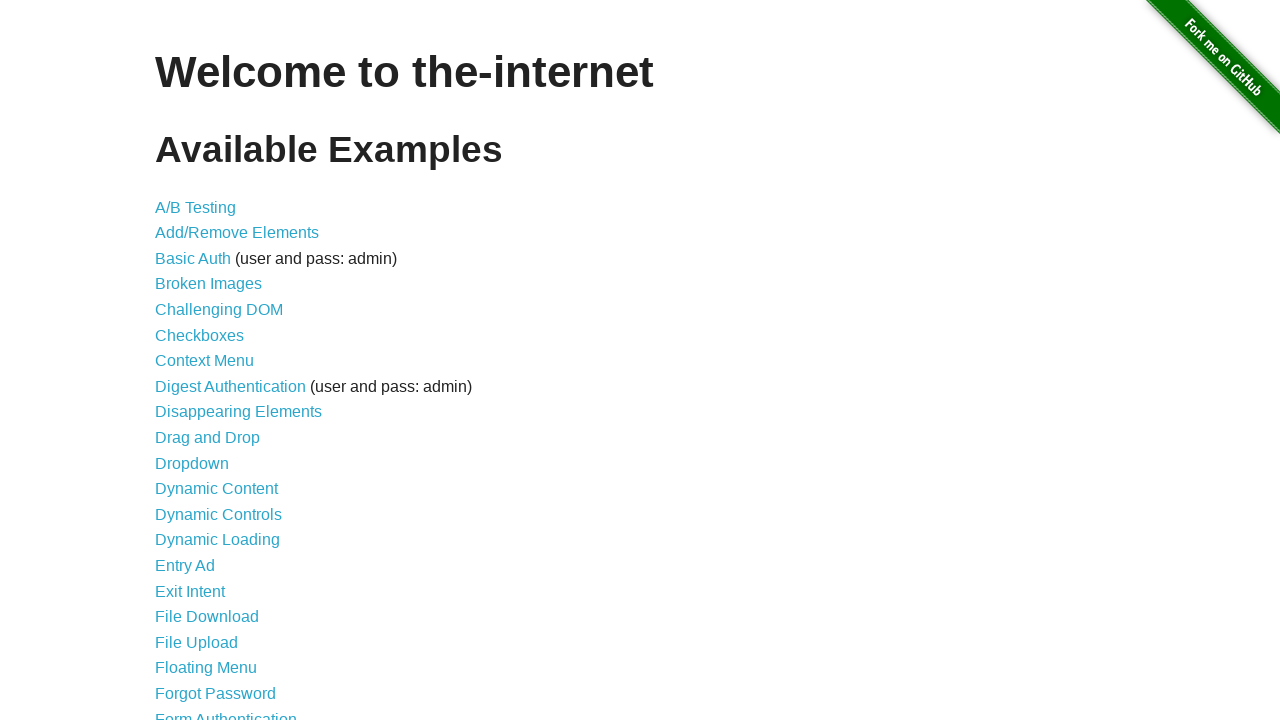

Loaded jQuery Growl library script
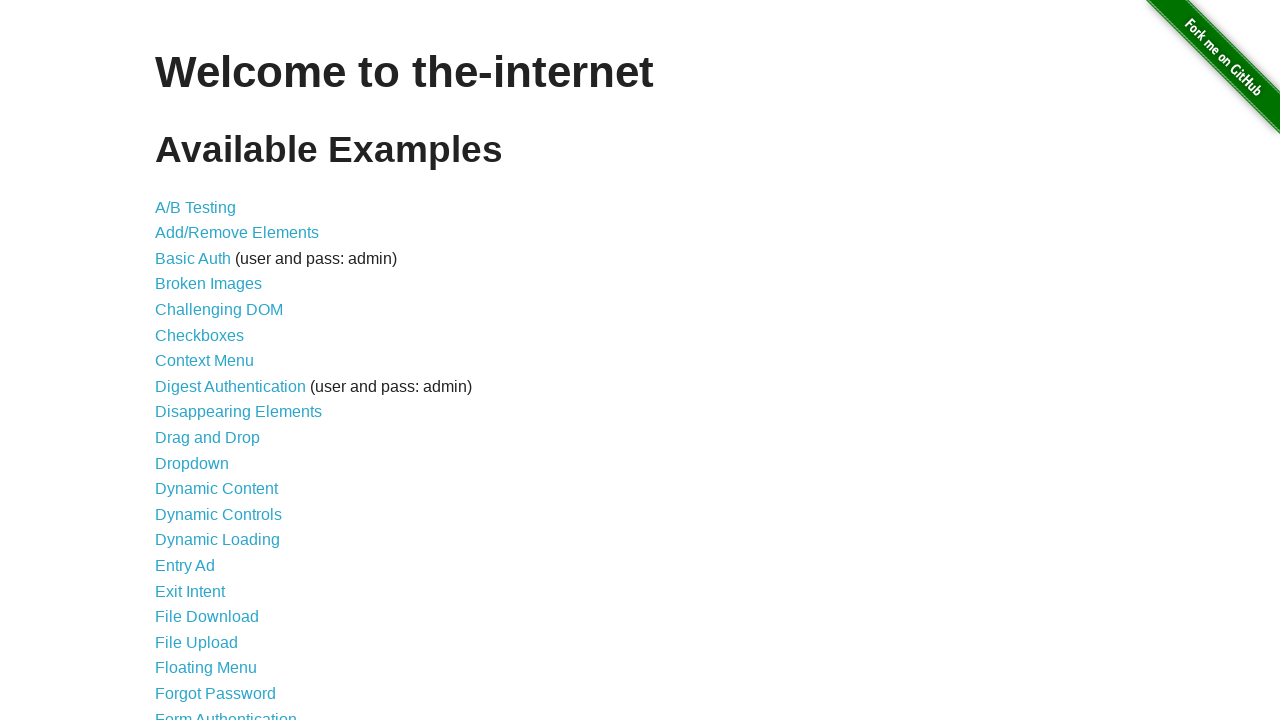

Added jQuery Growl CSS stylesheet to page head
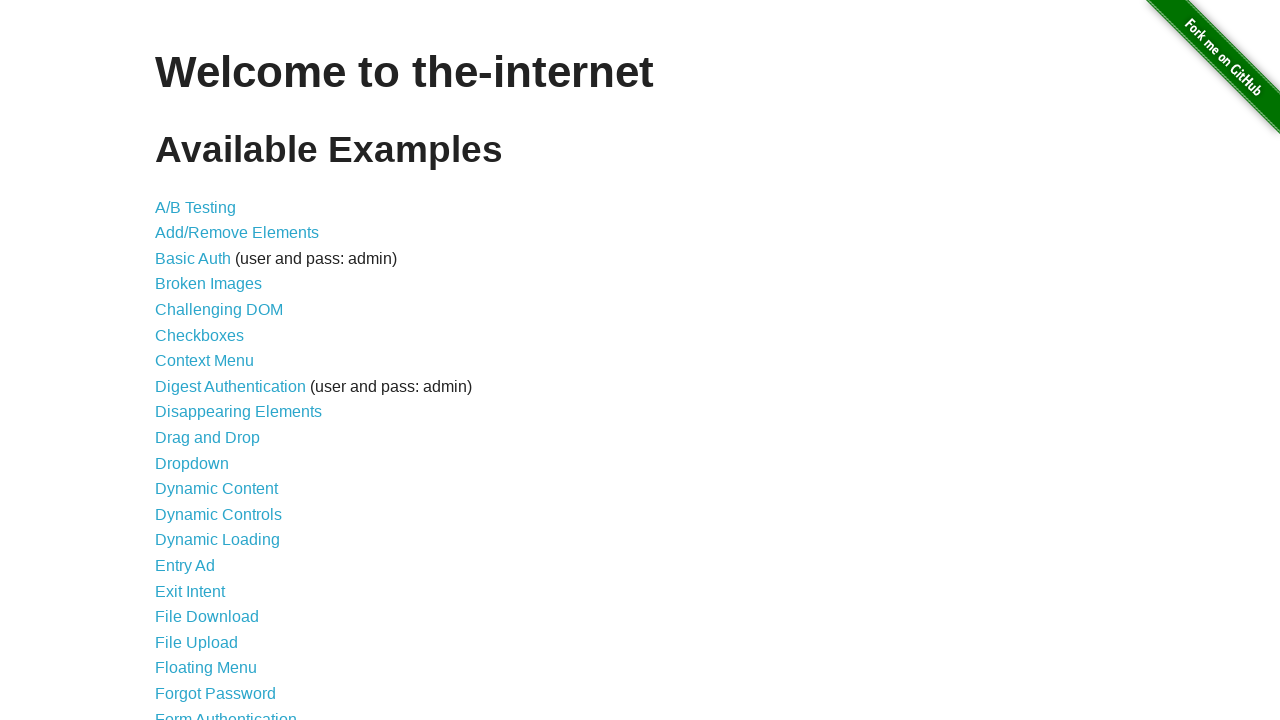

Verified jQuery Growl library initialized successfully
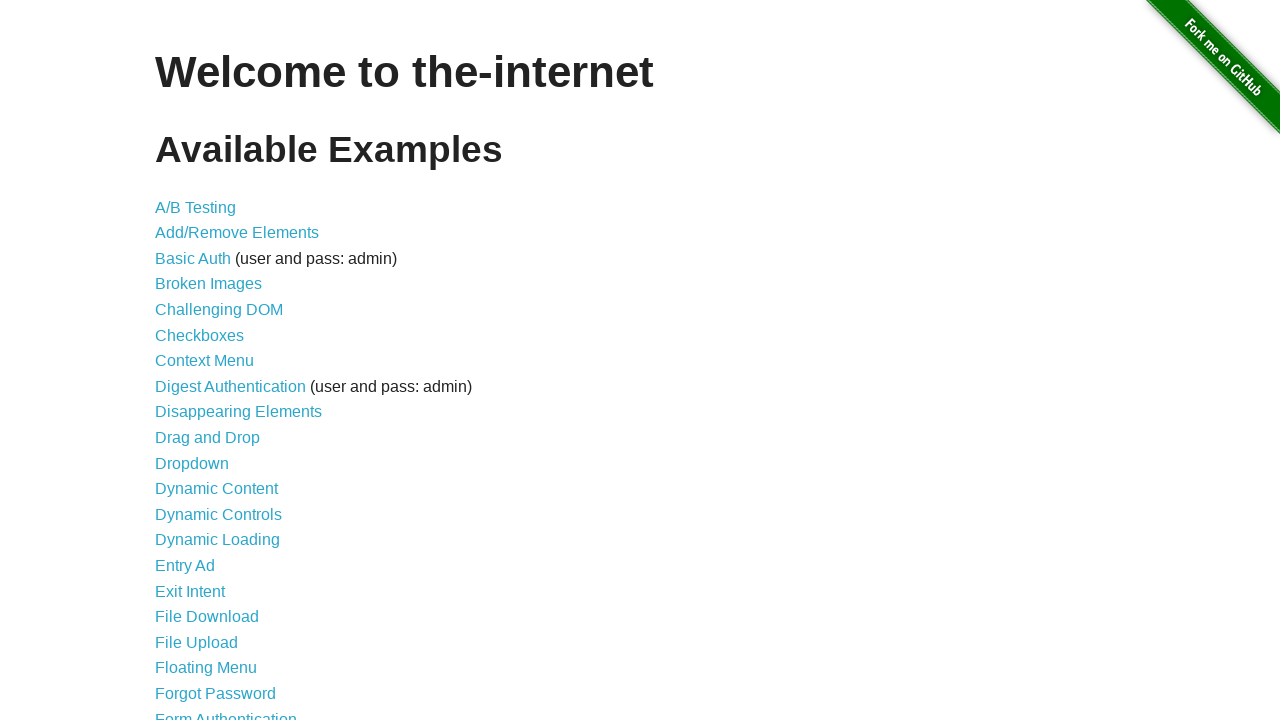

Displayed GET notification message
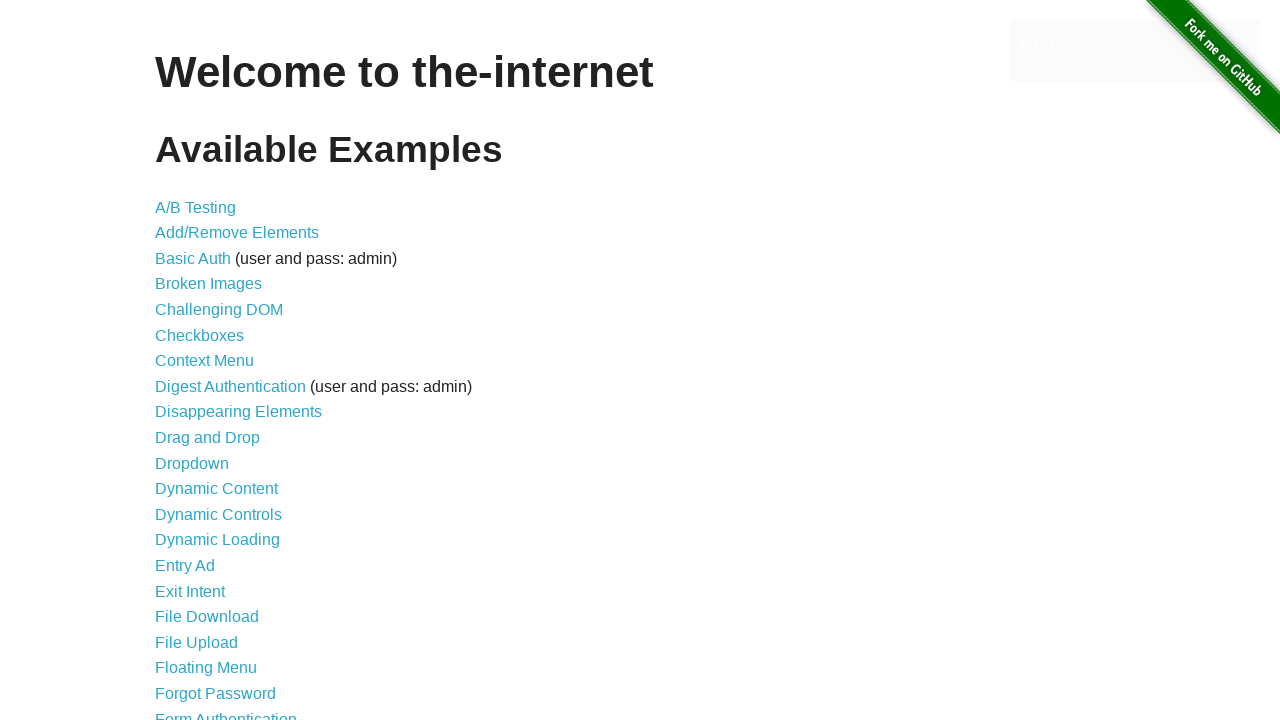

Displayed ERROR notification message
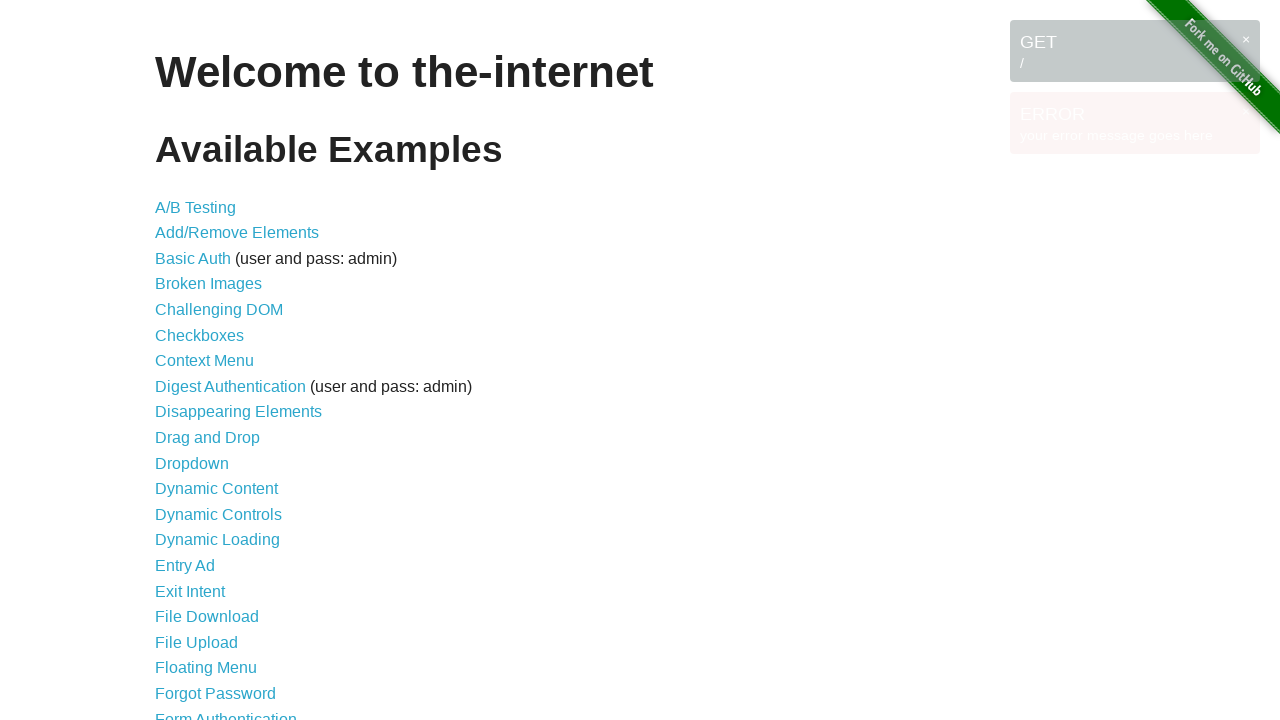

Displayed NOTICE notification message
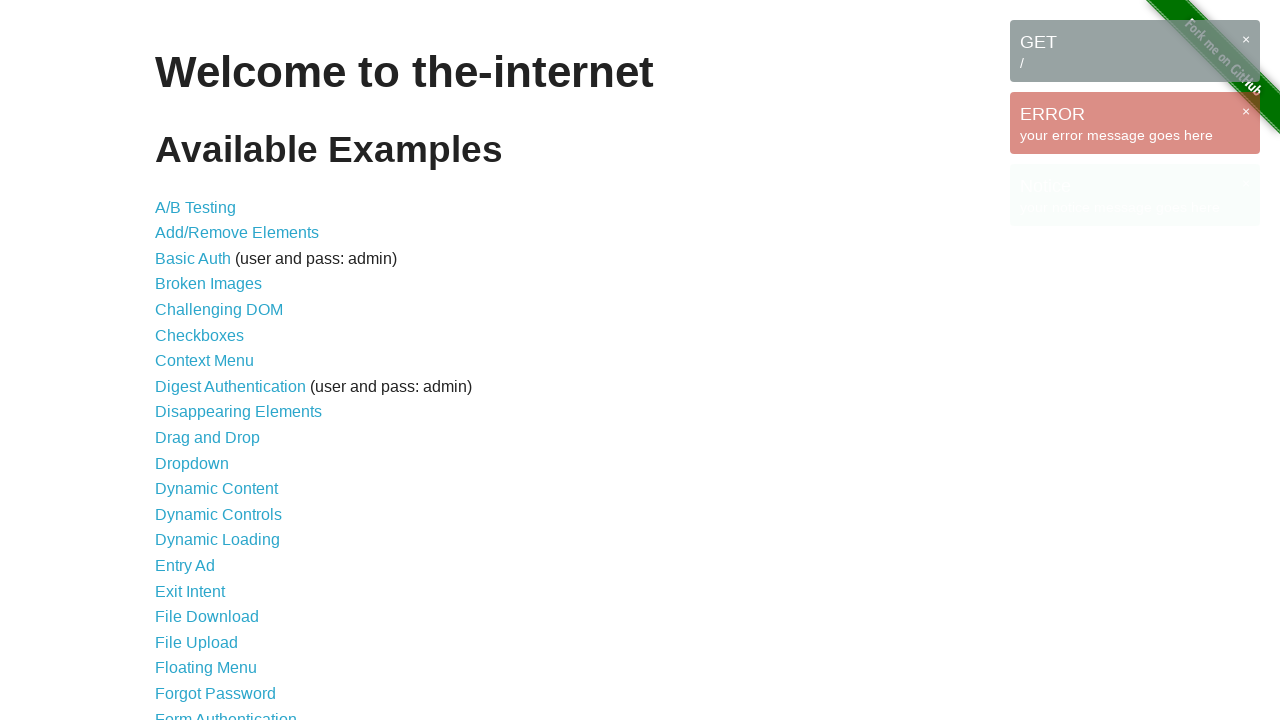

Displayed WARNING notification message
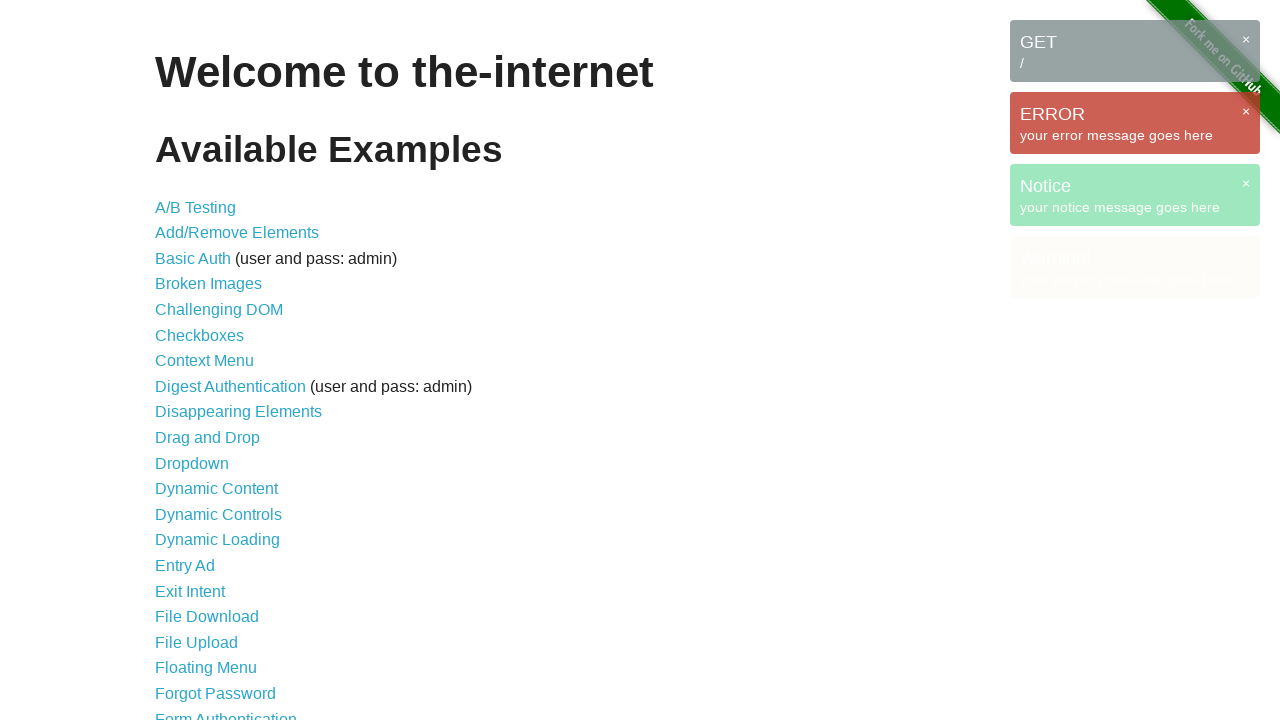

Verified all Growl notifications are visible on the page
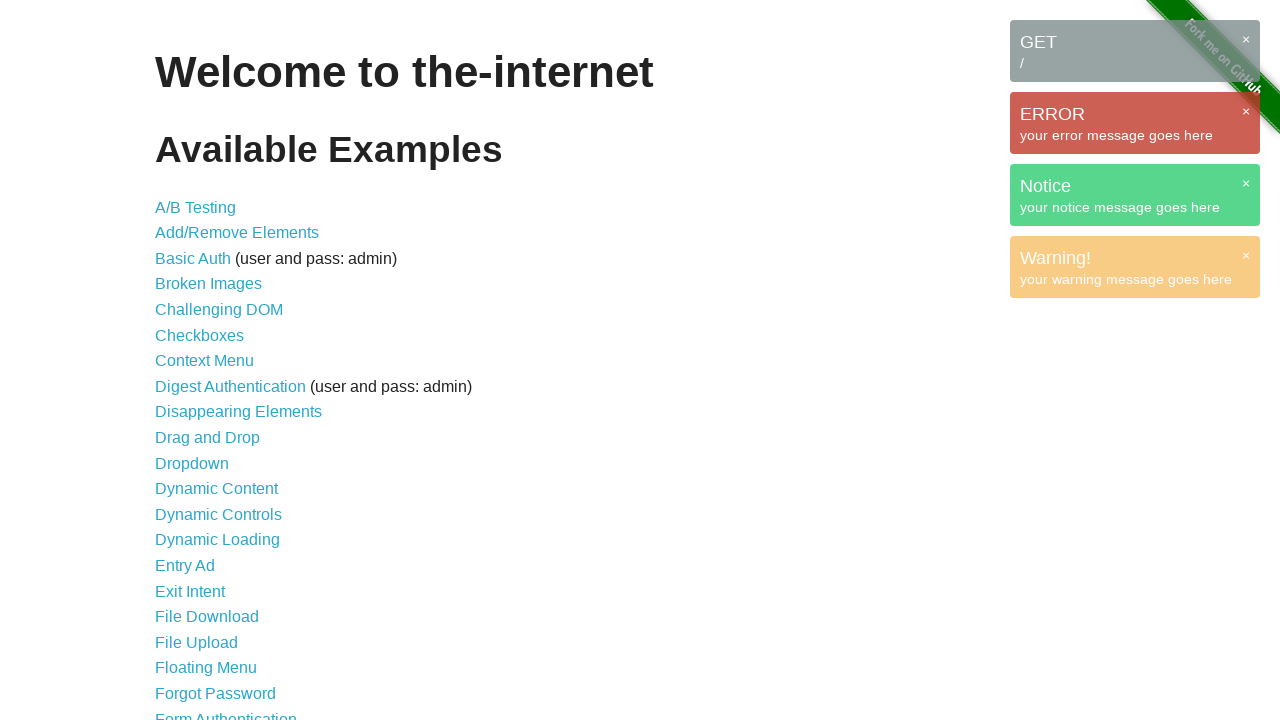

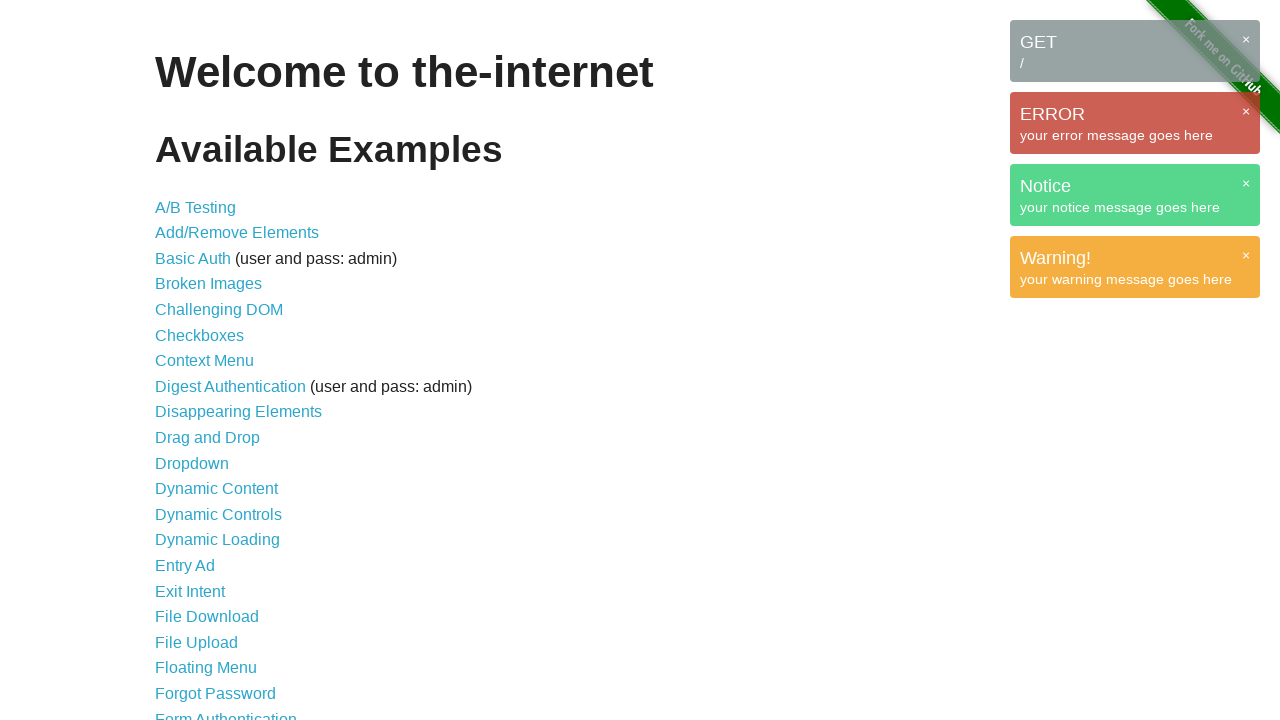